Tests various JavaScript alert interactions including simple alerts, prompts with text input, and timed alerts across two different testing websites

Starting URL: https://testpages.herokuapp.com/styled/alerts/alert-test.html

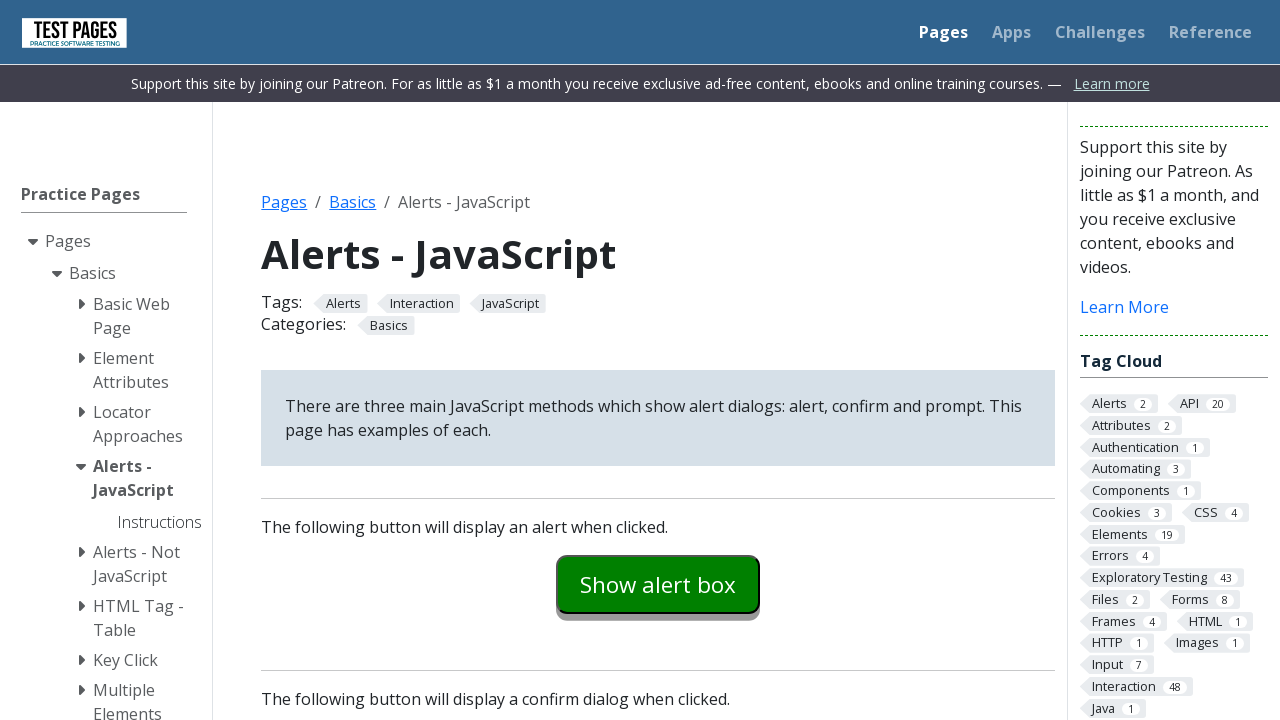

Clicked simple alert button at (658, 584) on #alertexamples
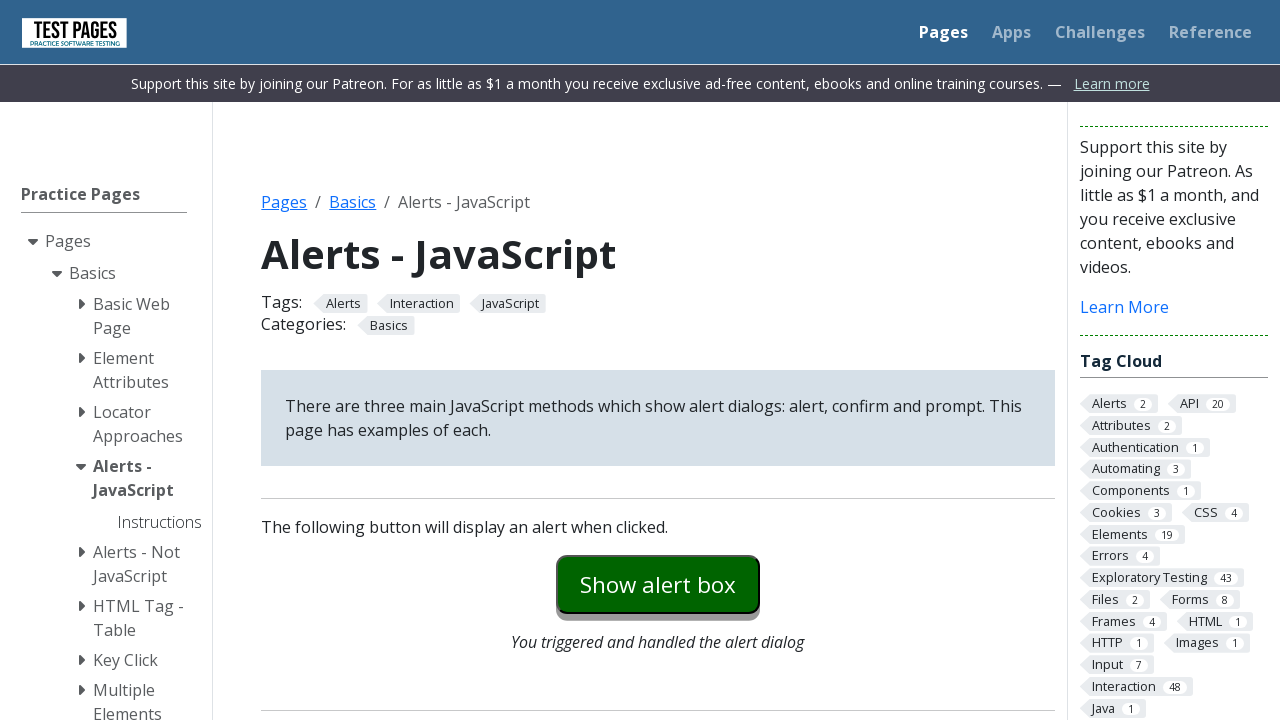

Set up dialog handler to accept alerts
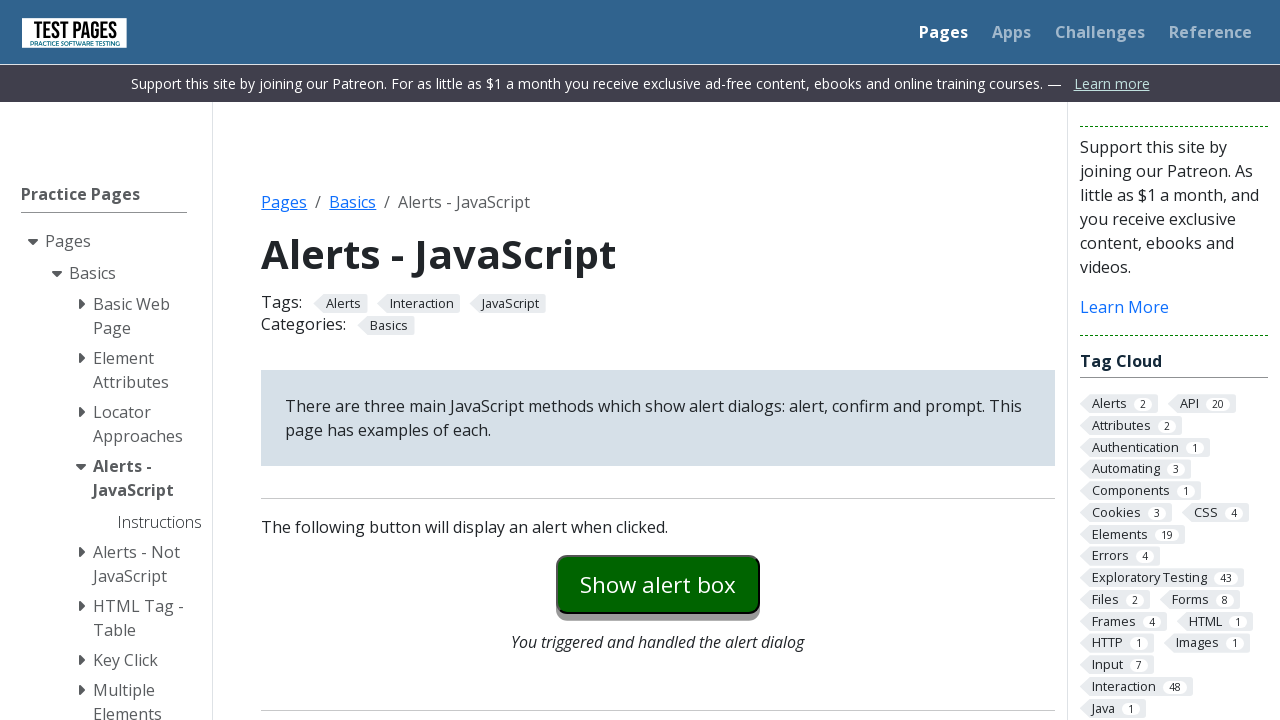

Clicked prompt example button at (658, 360) on #promptexample
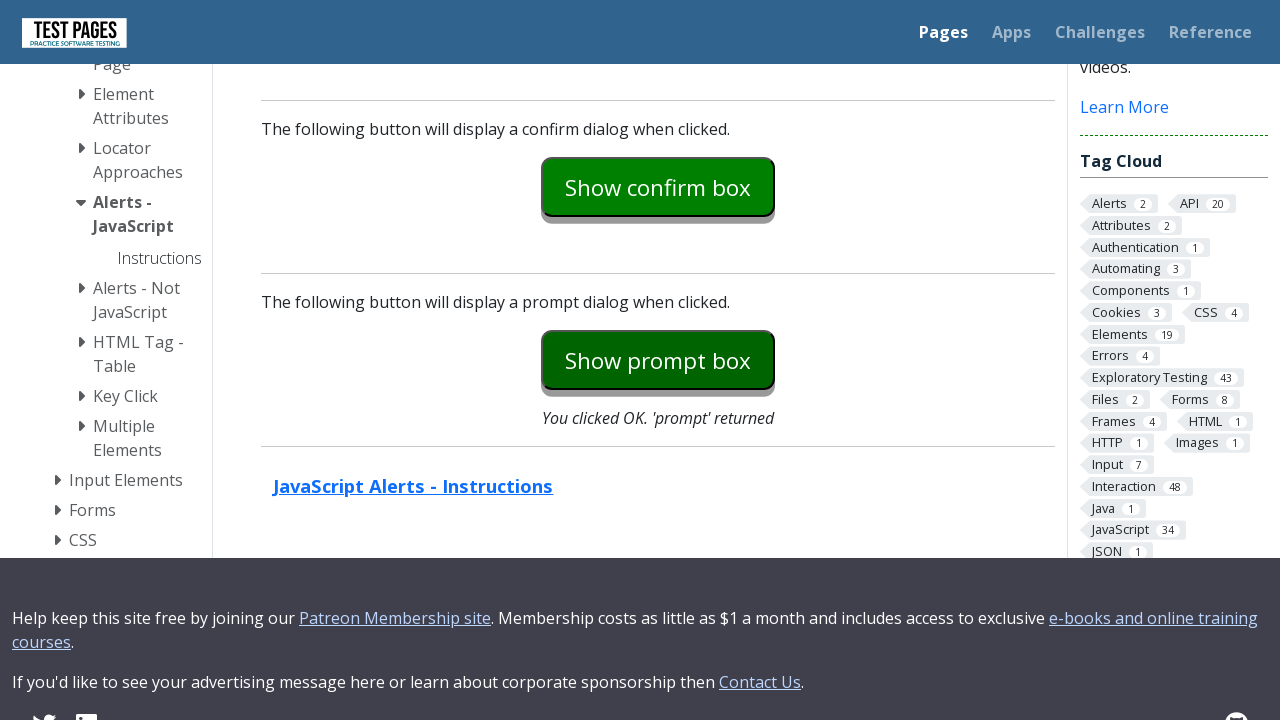

Set up dialog handler to accept prompt with text 'Devika'
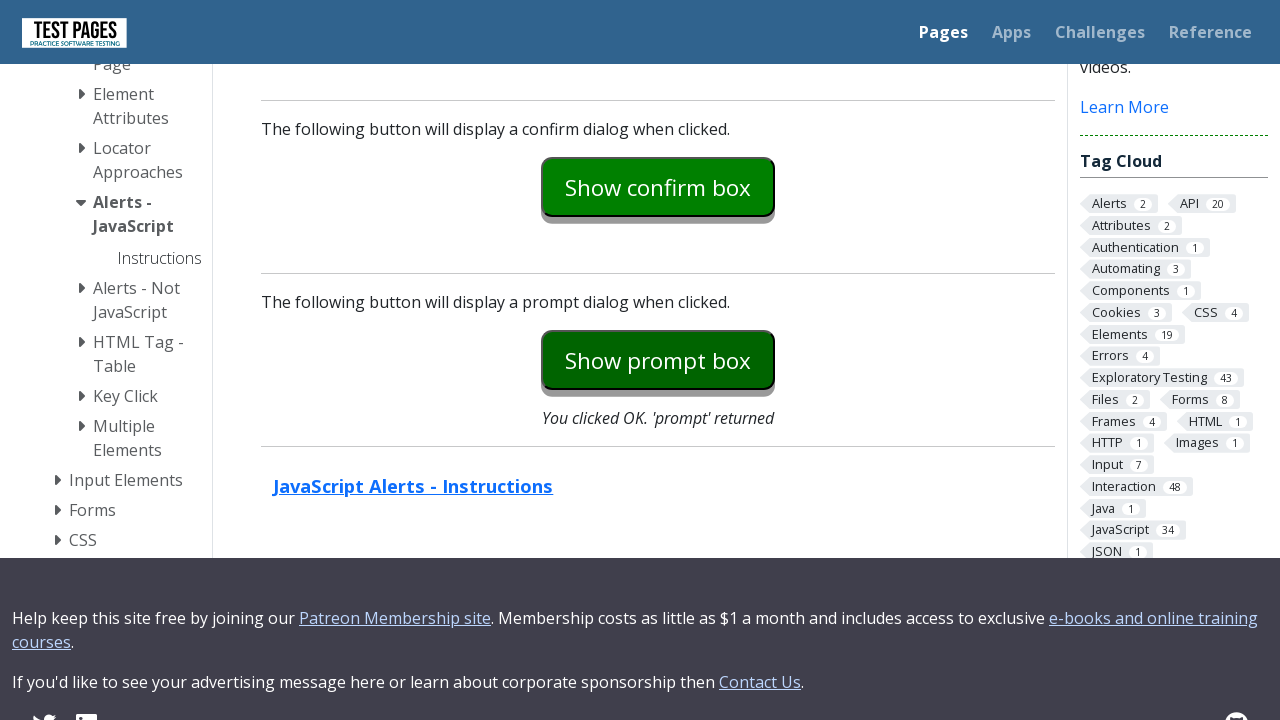

Navigated to second test page at demoqa.com
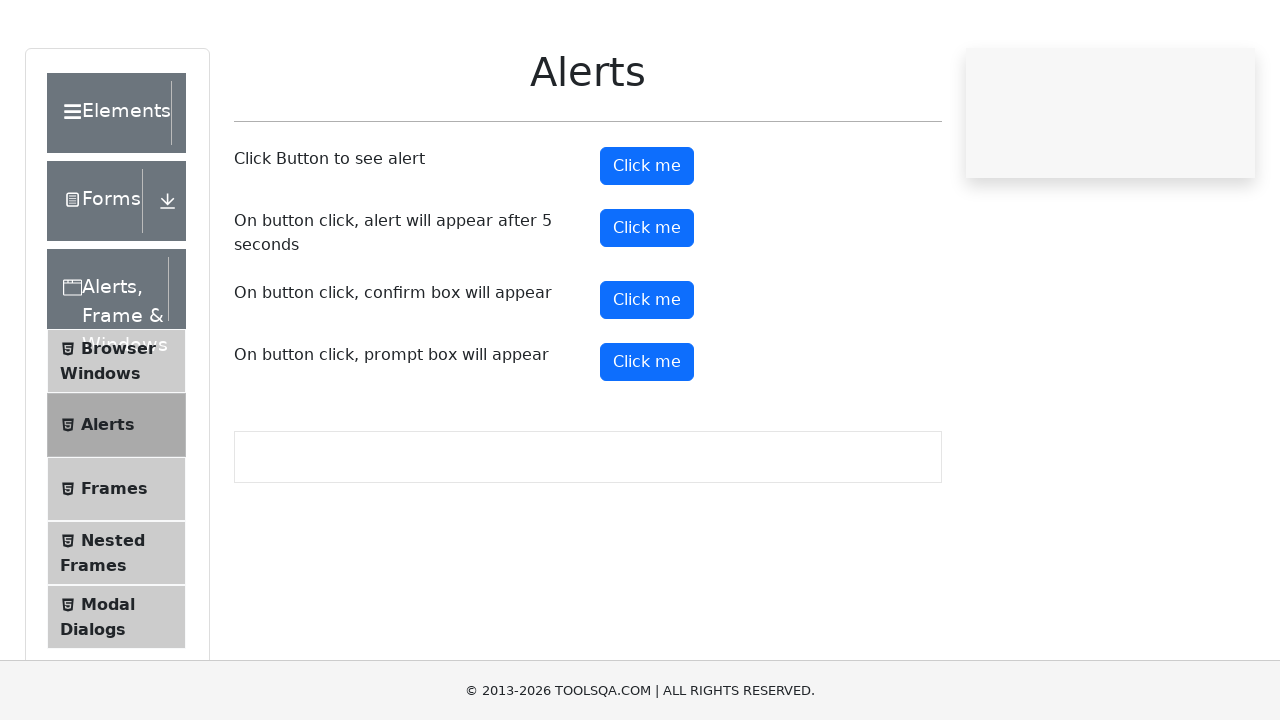

Located first alert button
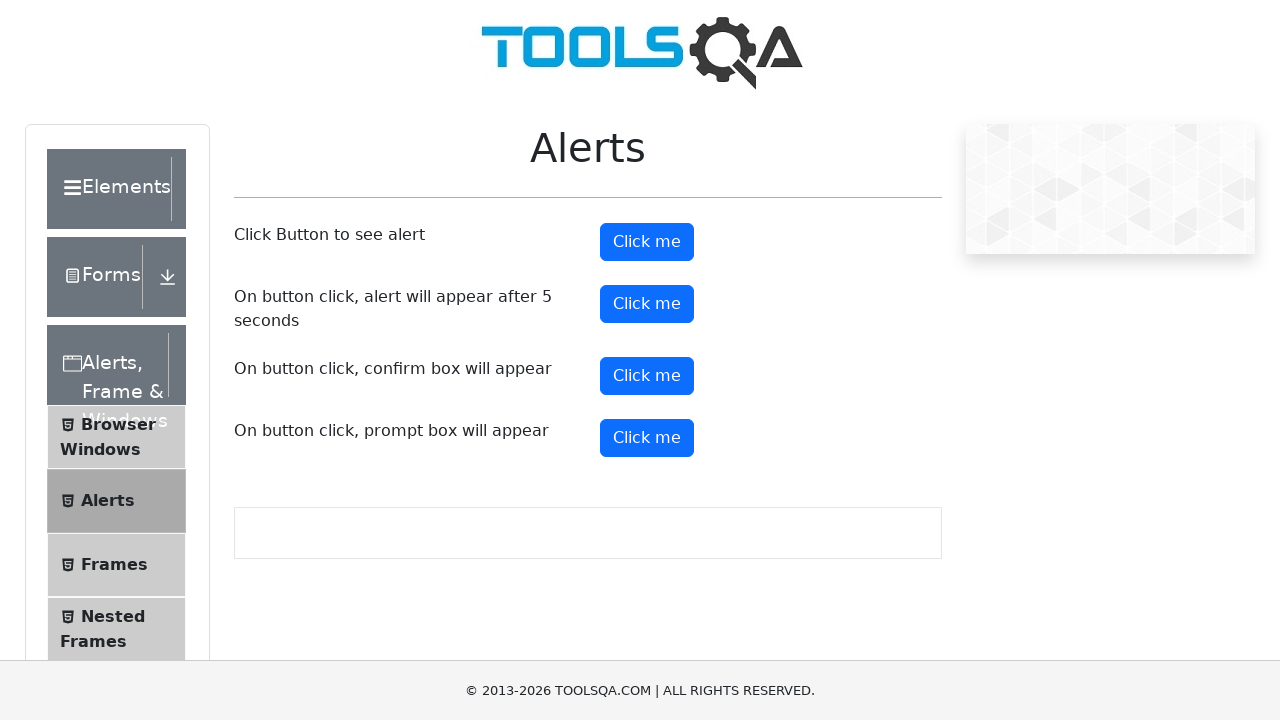

Scrolled first alert button into view
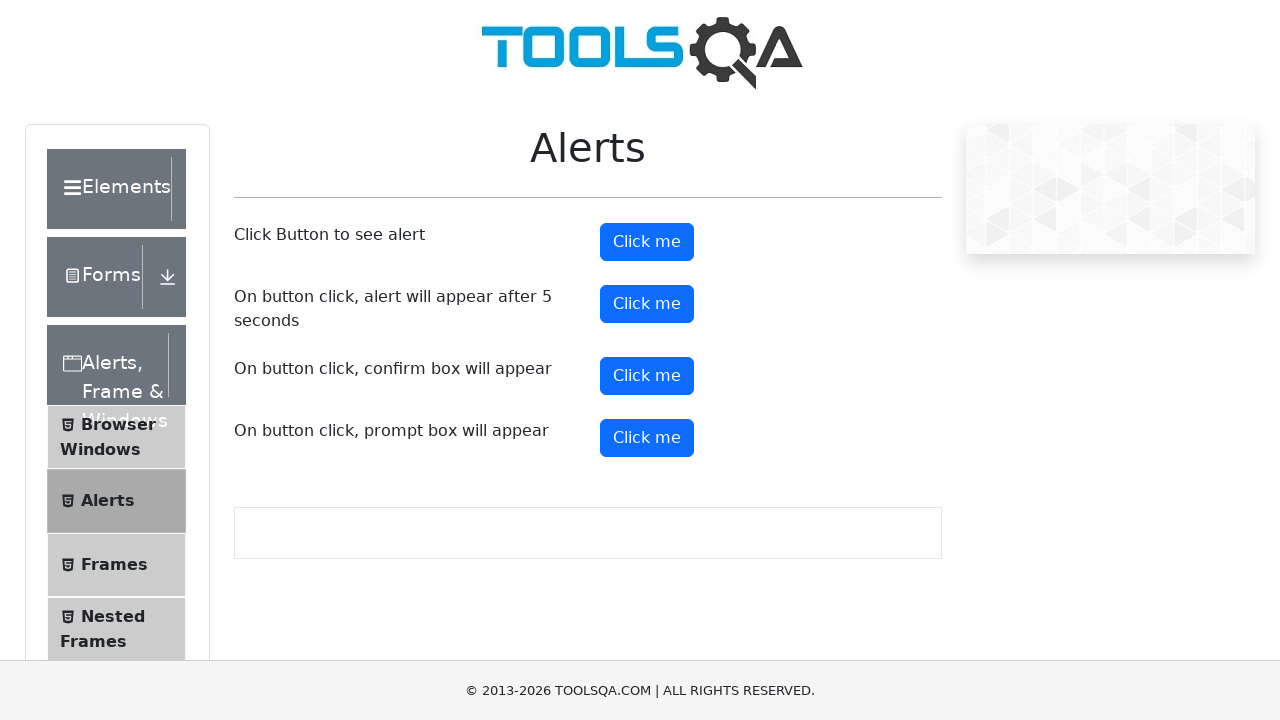

Clicked first alert button at (647, 242) on #alertButton
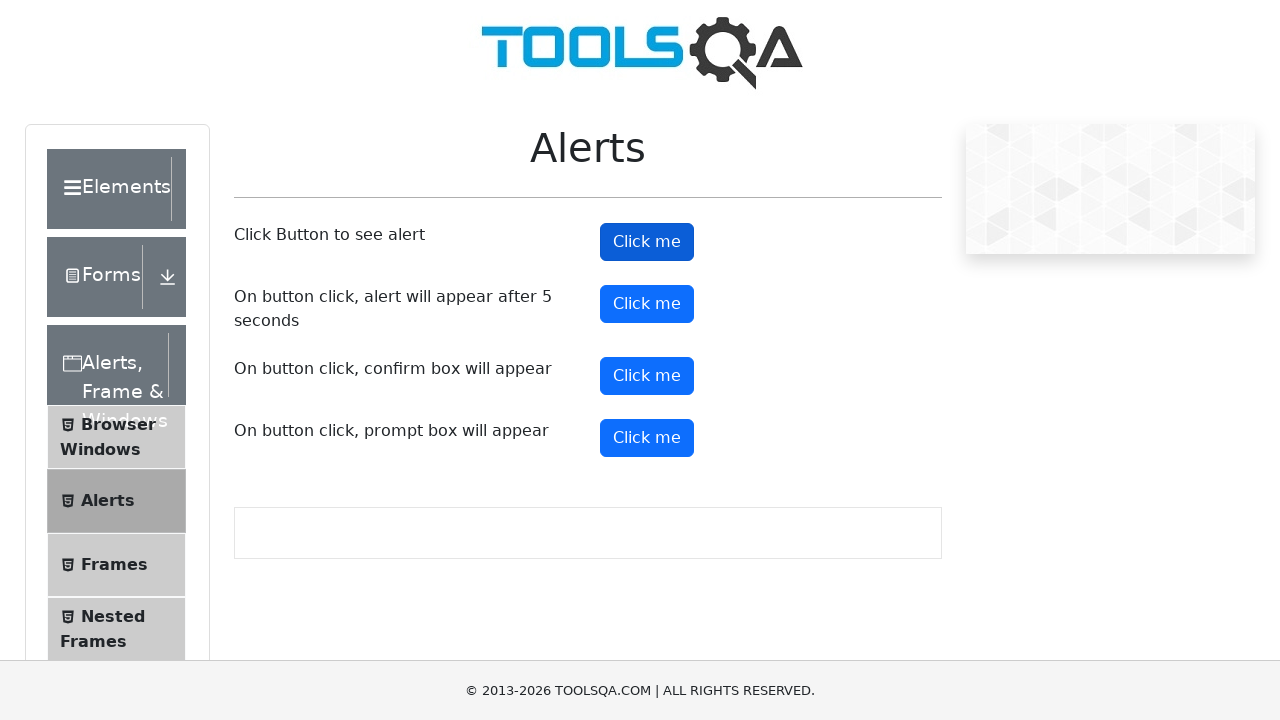

Set up dialog handler to accept first alert
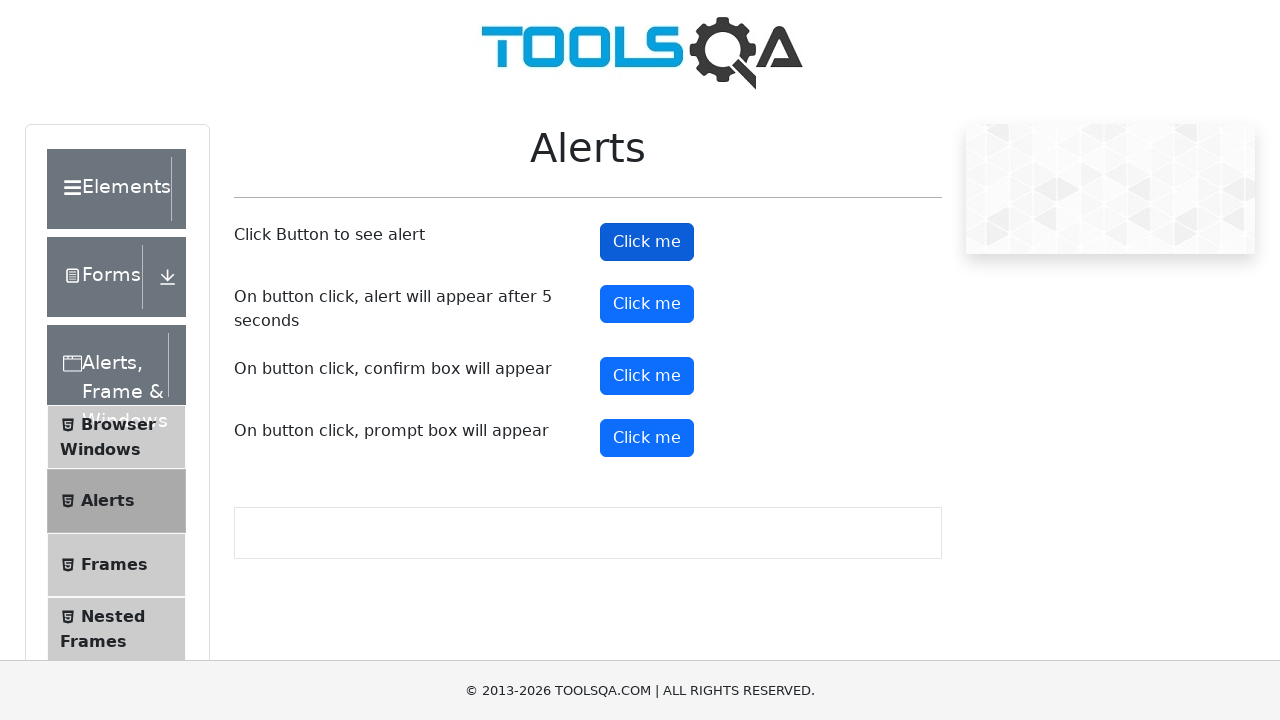

Clicked timed alert button at (647, 304) on #timerAlertButton
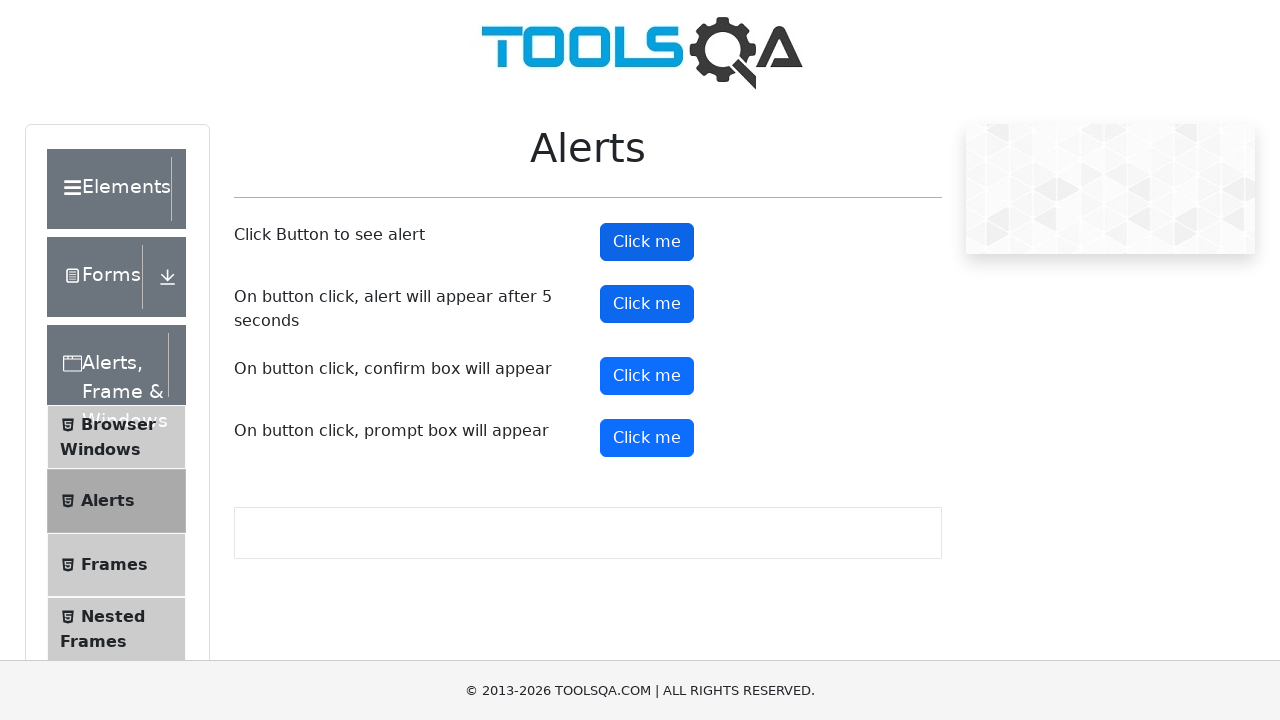

Set up dialog handler to accept timed alert
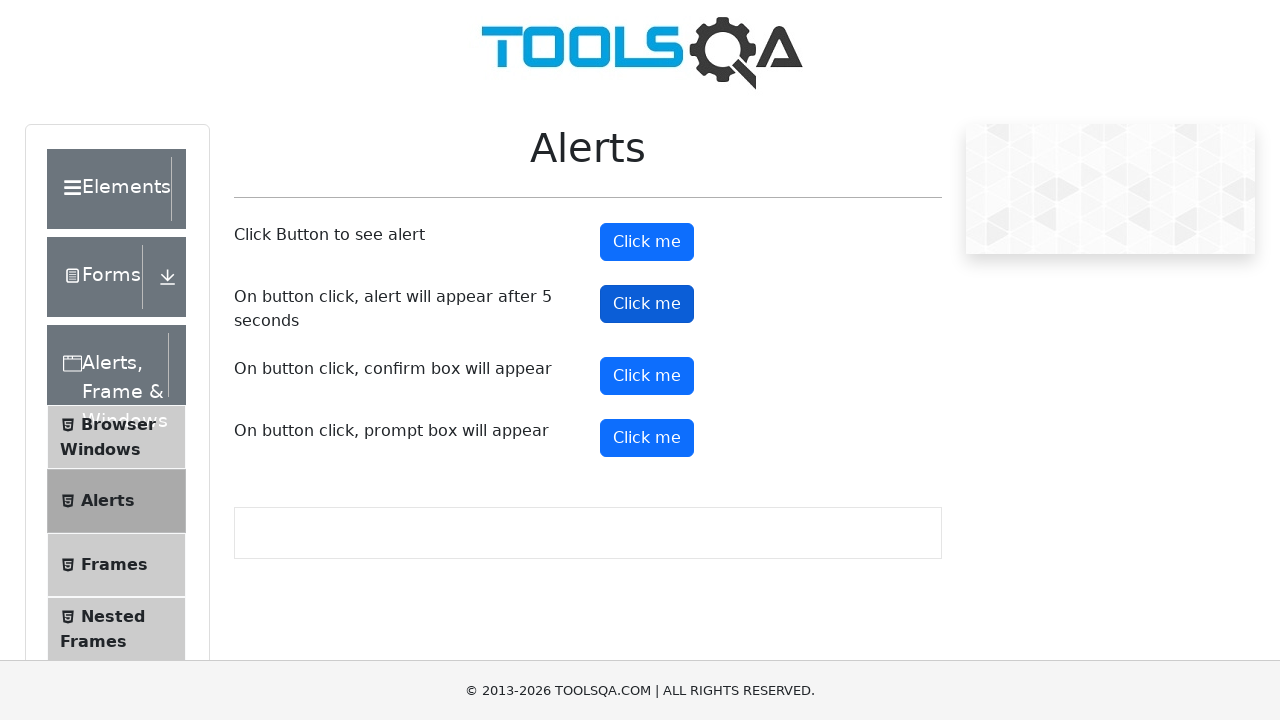

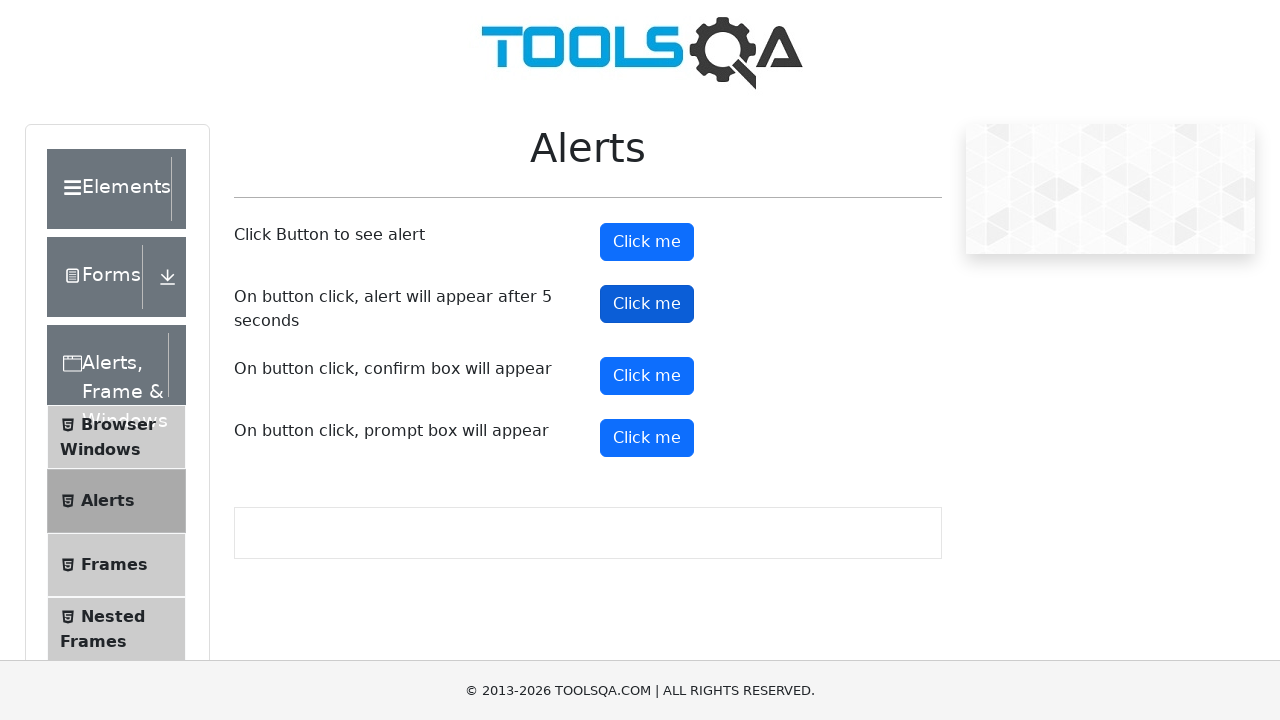